Tests the search functionality on dev.to by entering a search phrase and verifying that search results are displayed.

Starting URL: https://dev.to

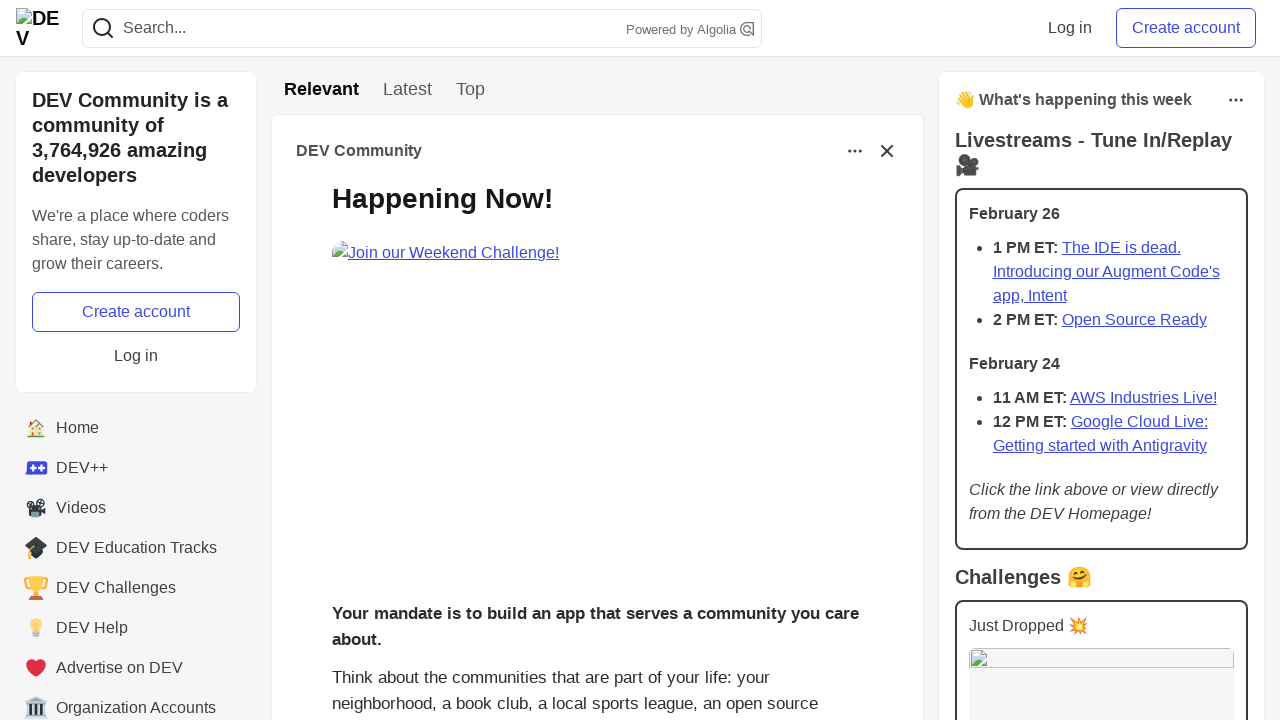

Filled search bar with 'testing' on input[name='q']
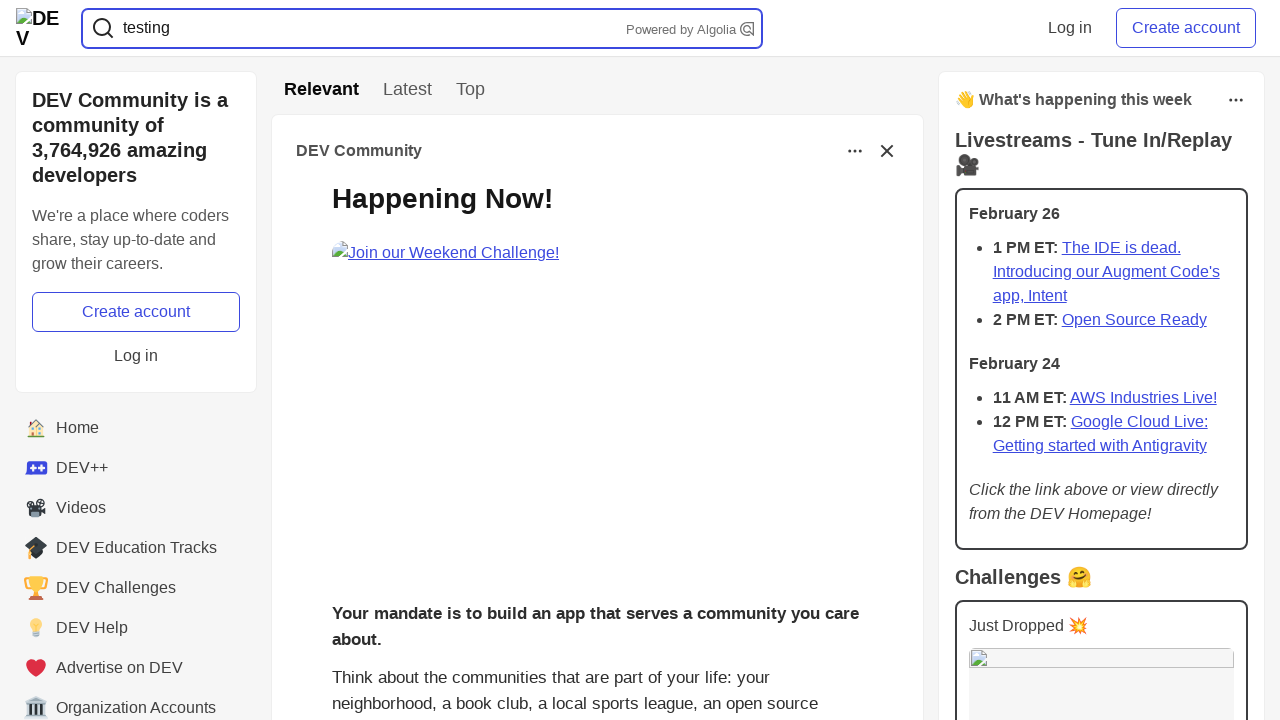

Pressed Enter to submit search query on input[name='q']
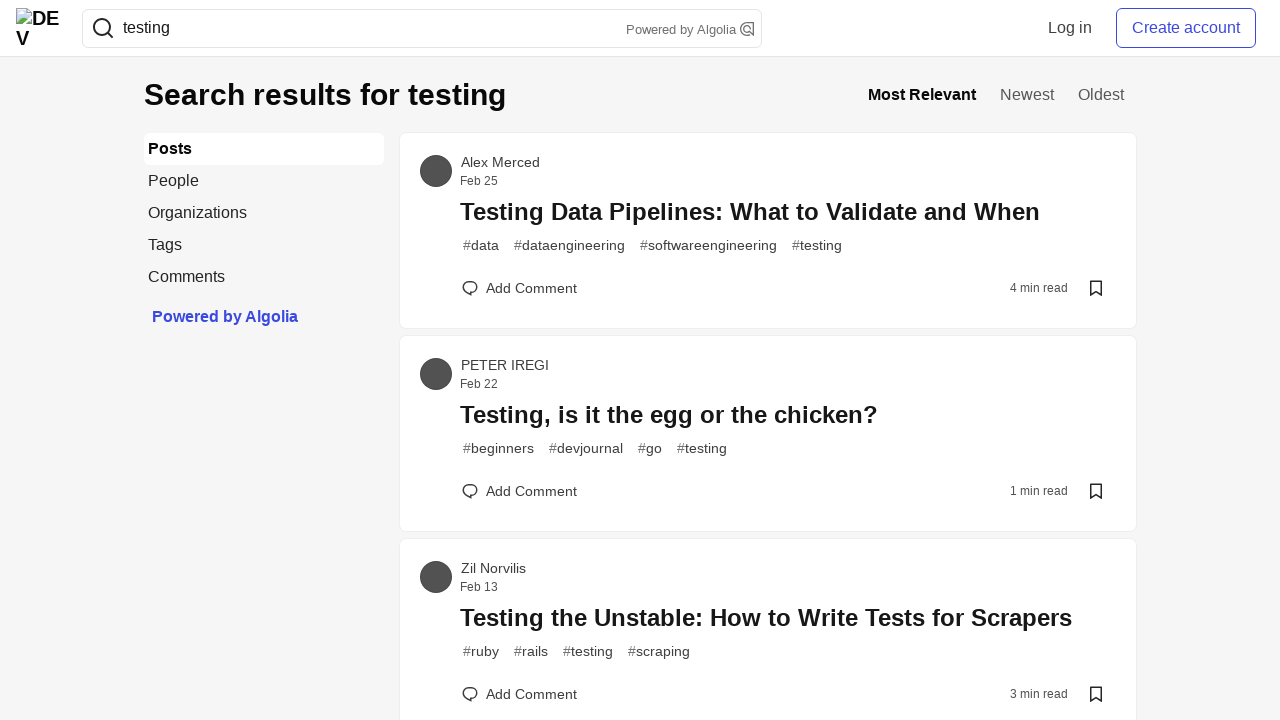

Waited for story title elements to load
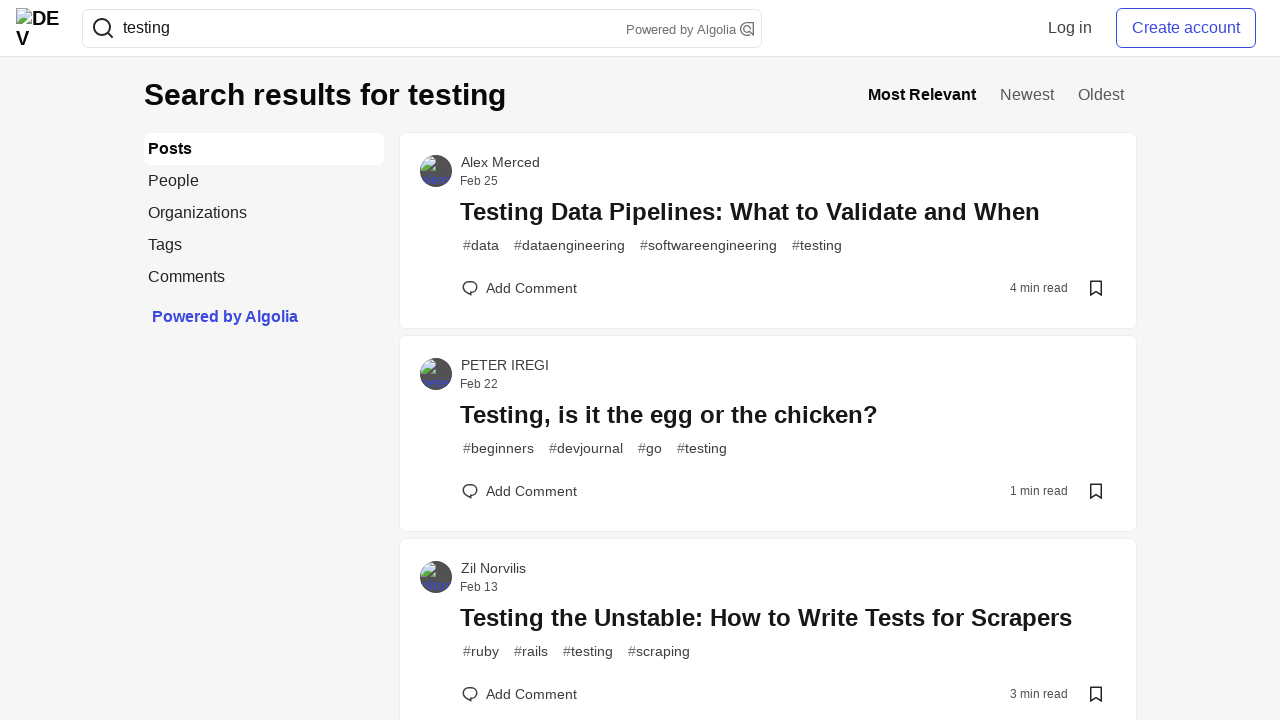

Waited for search results container to load
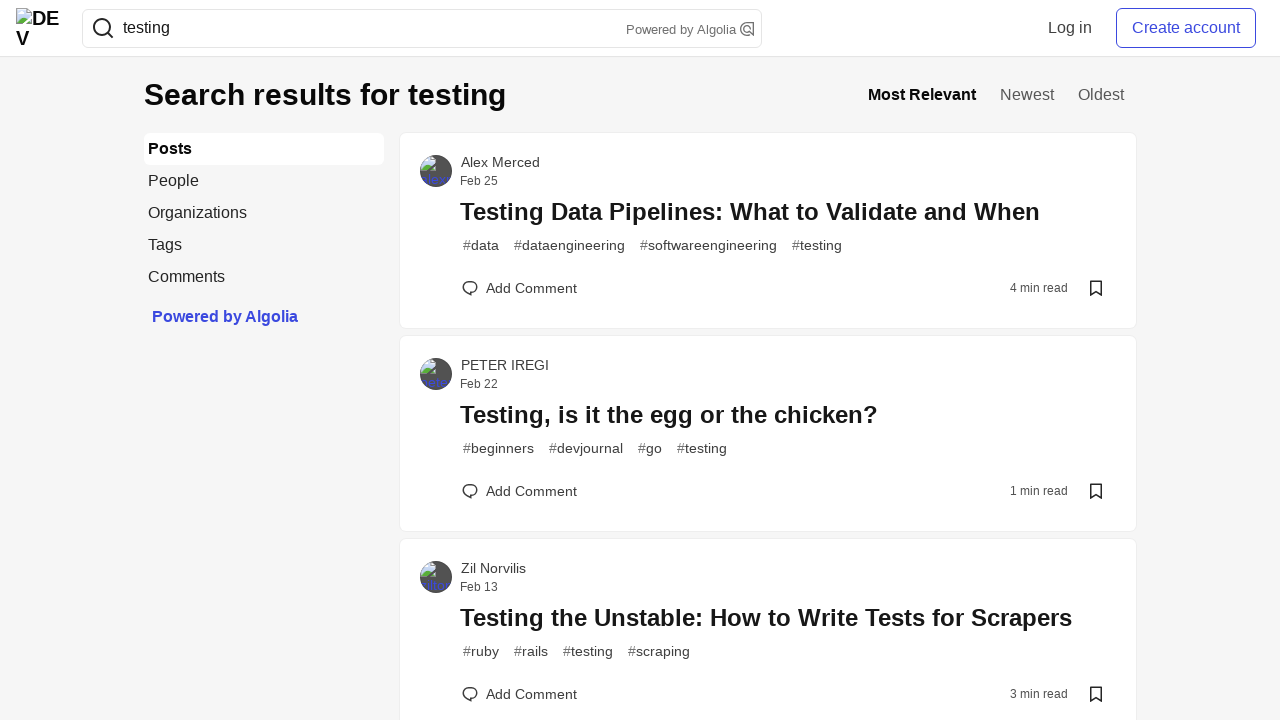

Verified search results are displayed with story body elements visible
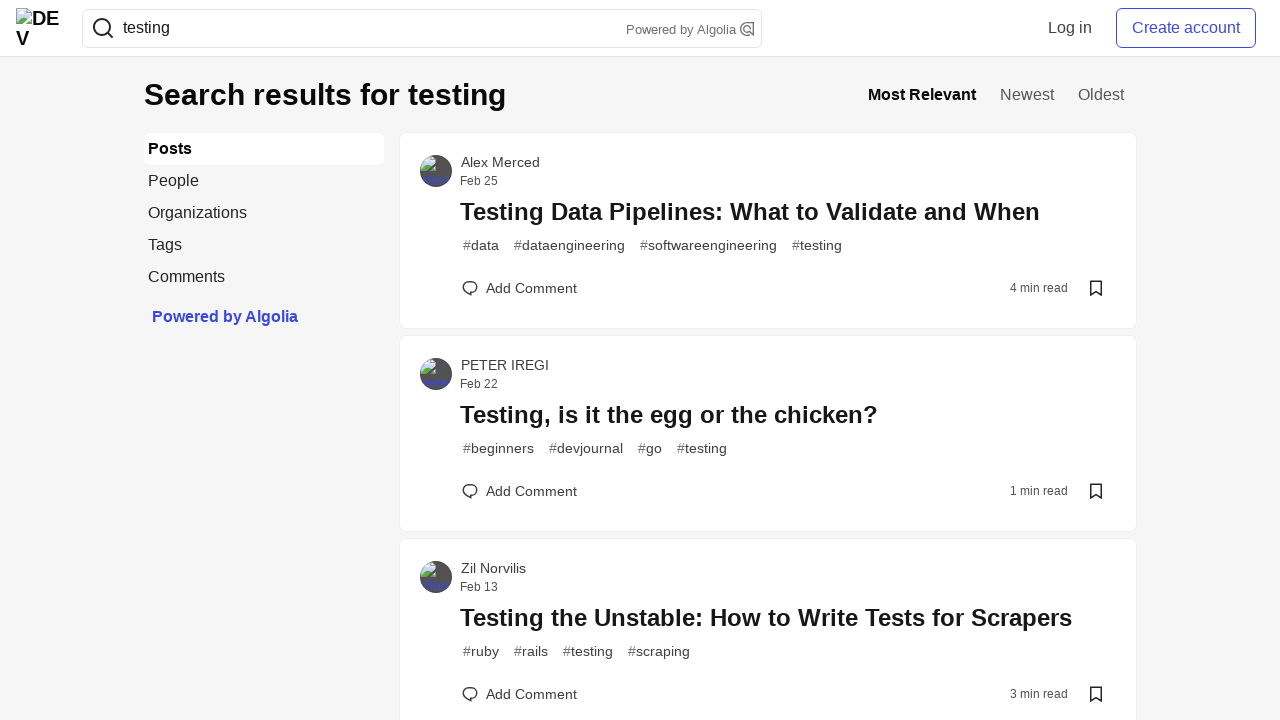

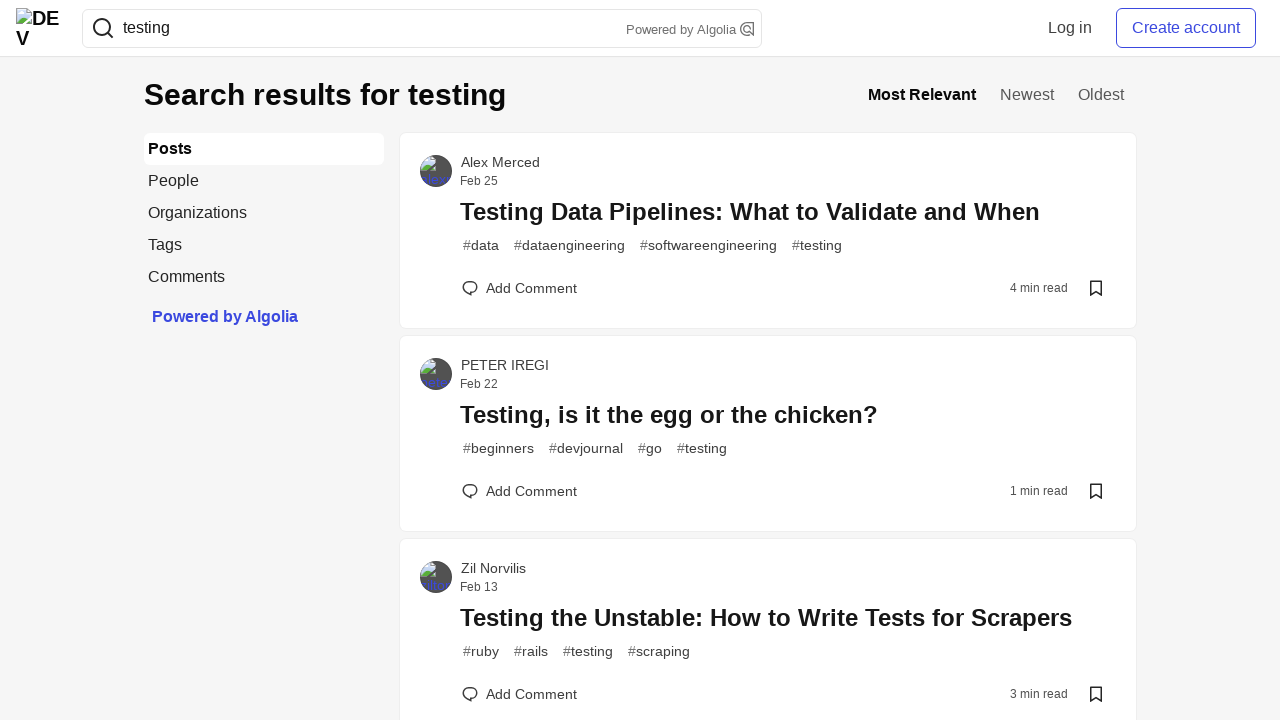